Tests drag and drop functionality by dragging an element and dropping it onto a target element

Starting URL: https://testautomationpractice.blogspot.com/

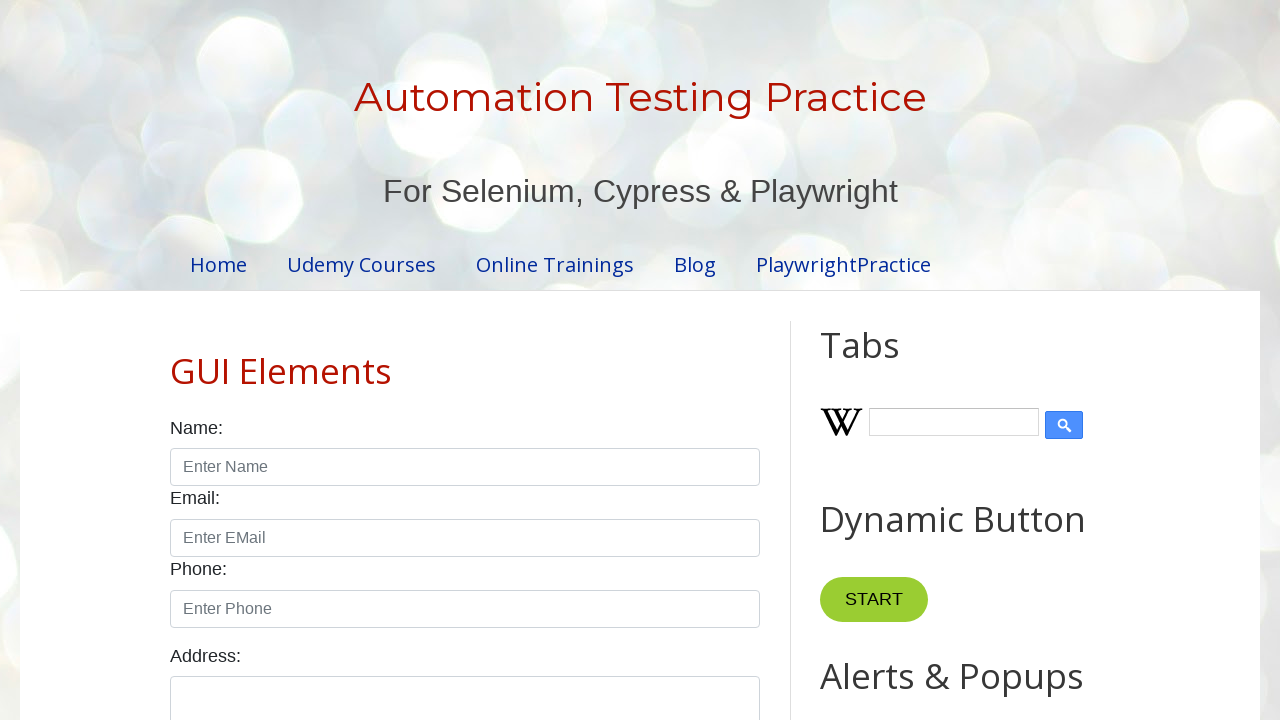

Scrolled draggable element into view
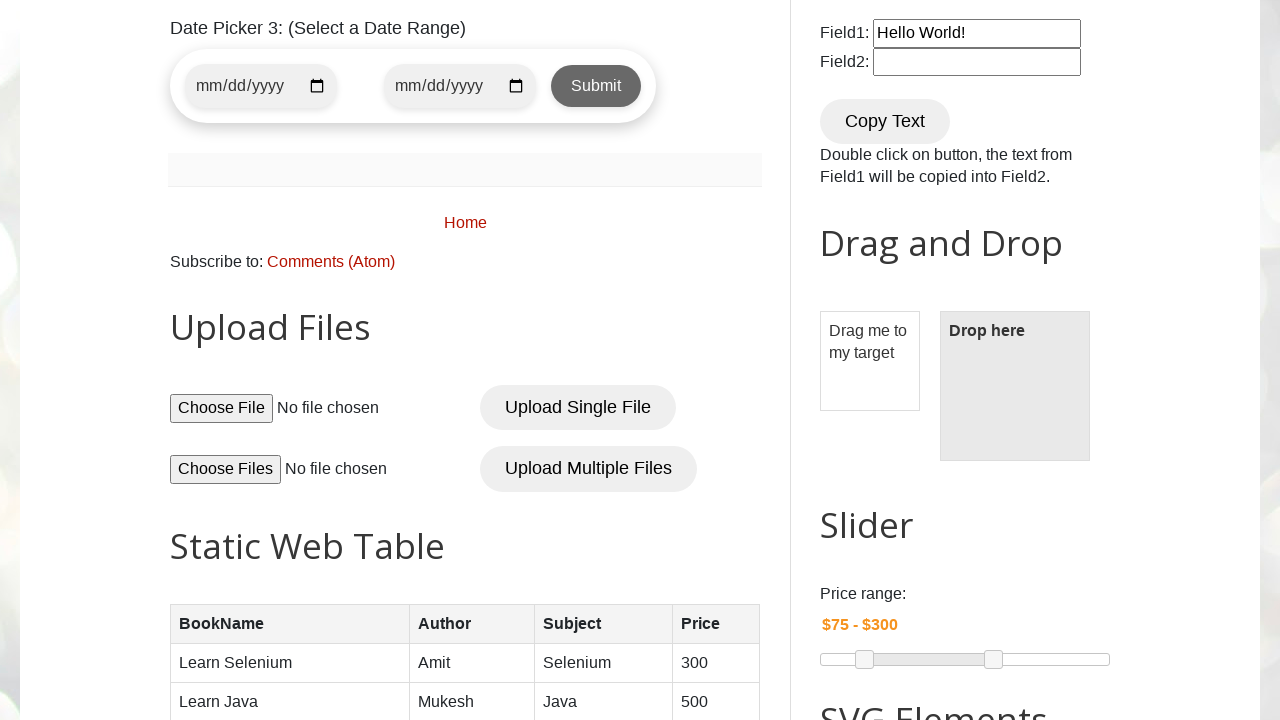

Located draggable source element
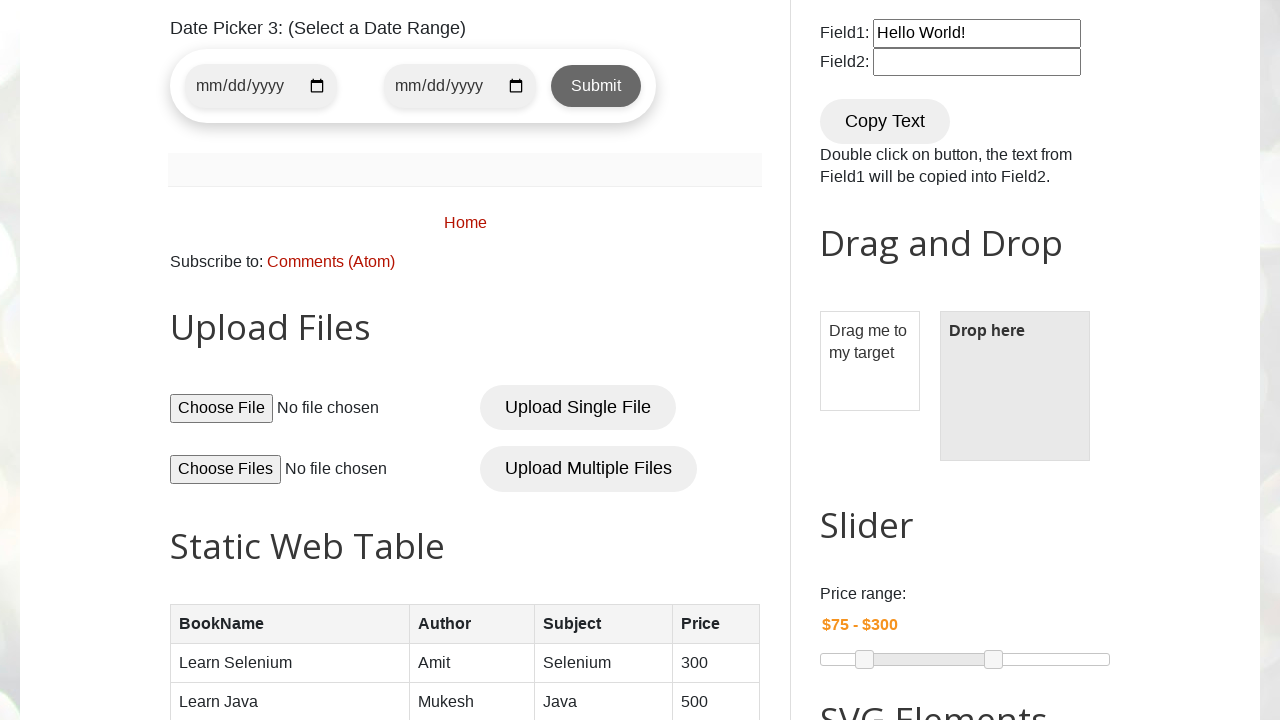

Located droppable target element
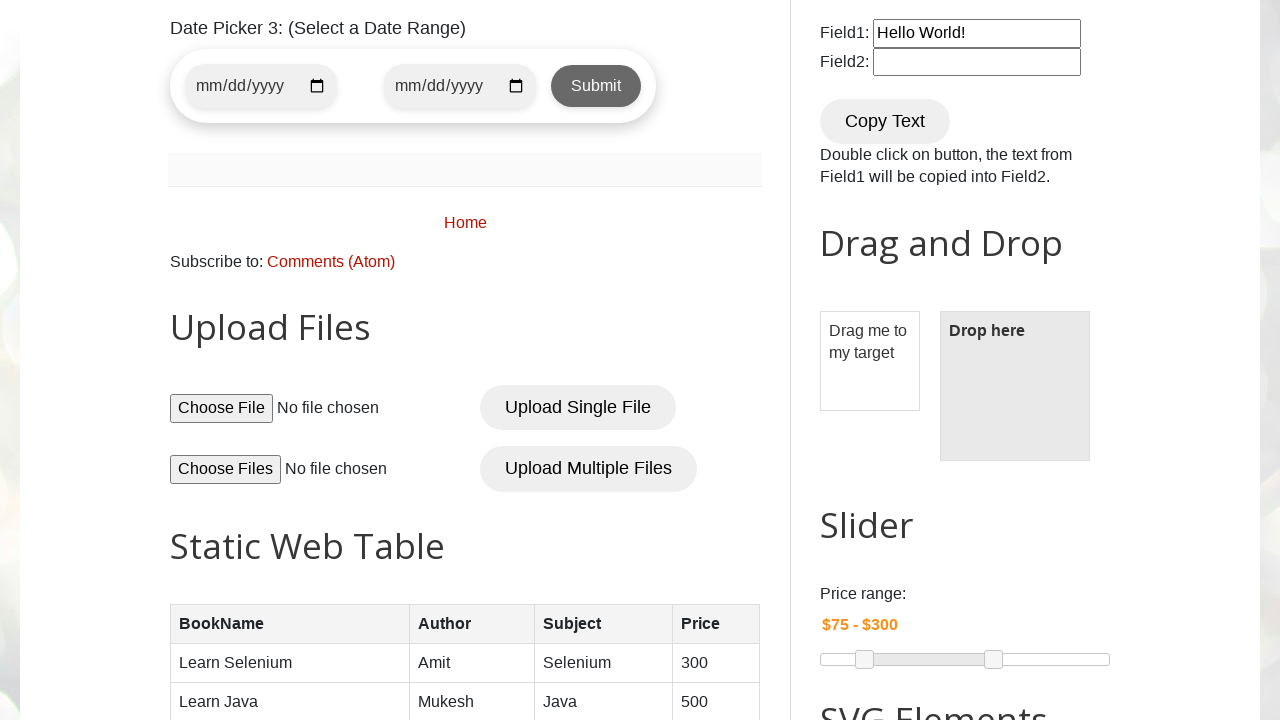

Dragged source element to target element at (1015, 386)
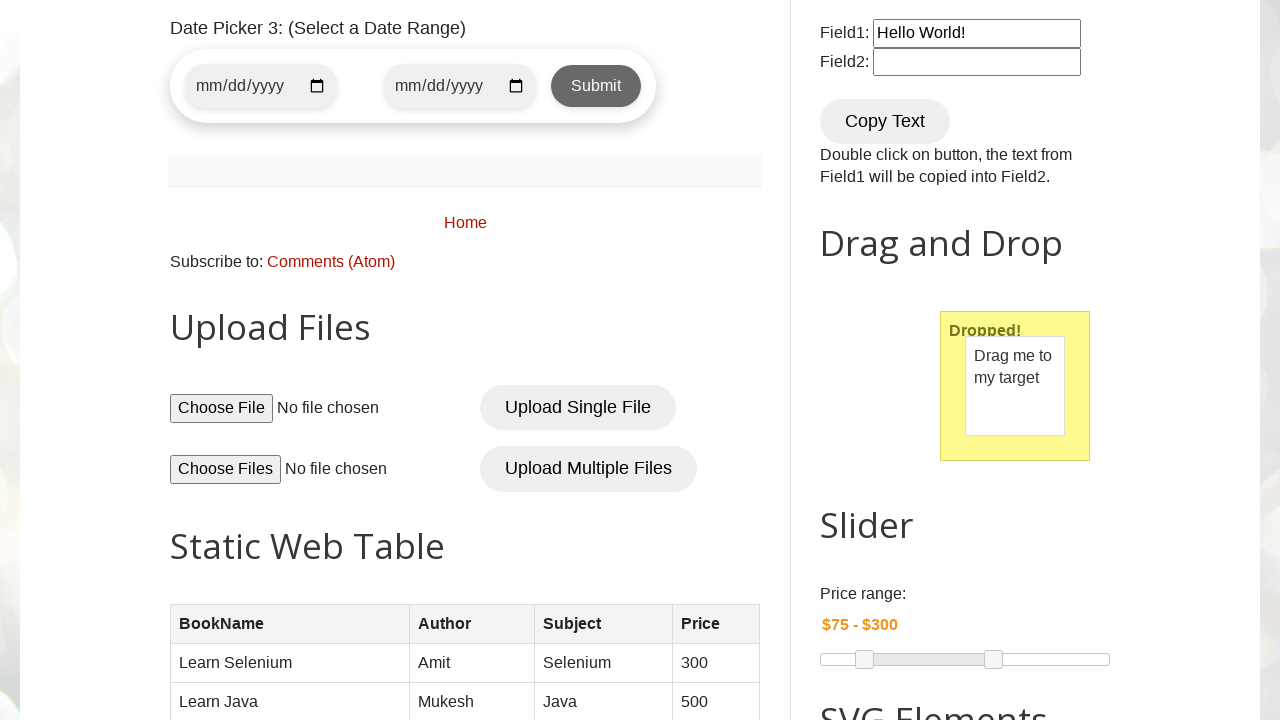

Waited 1 second for drop operation to complete
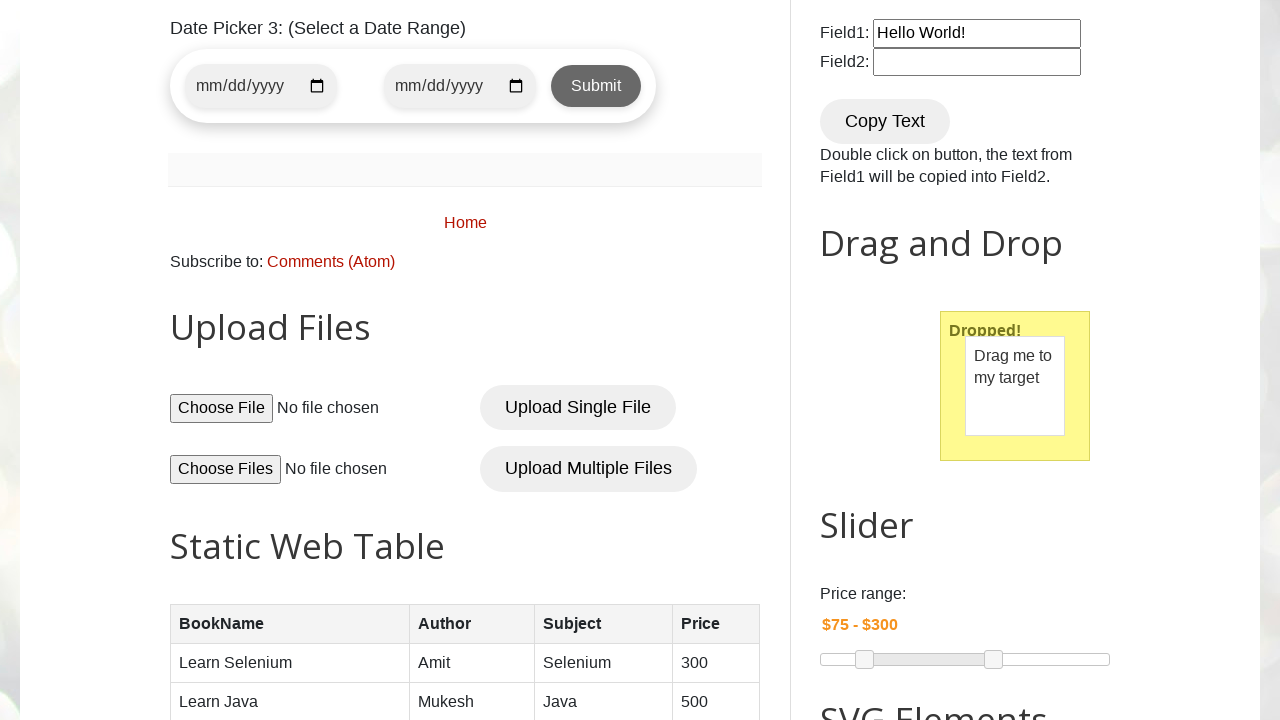

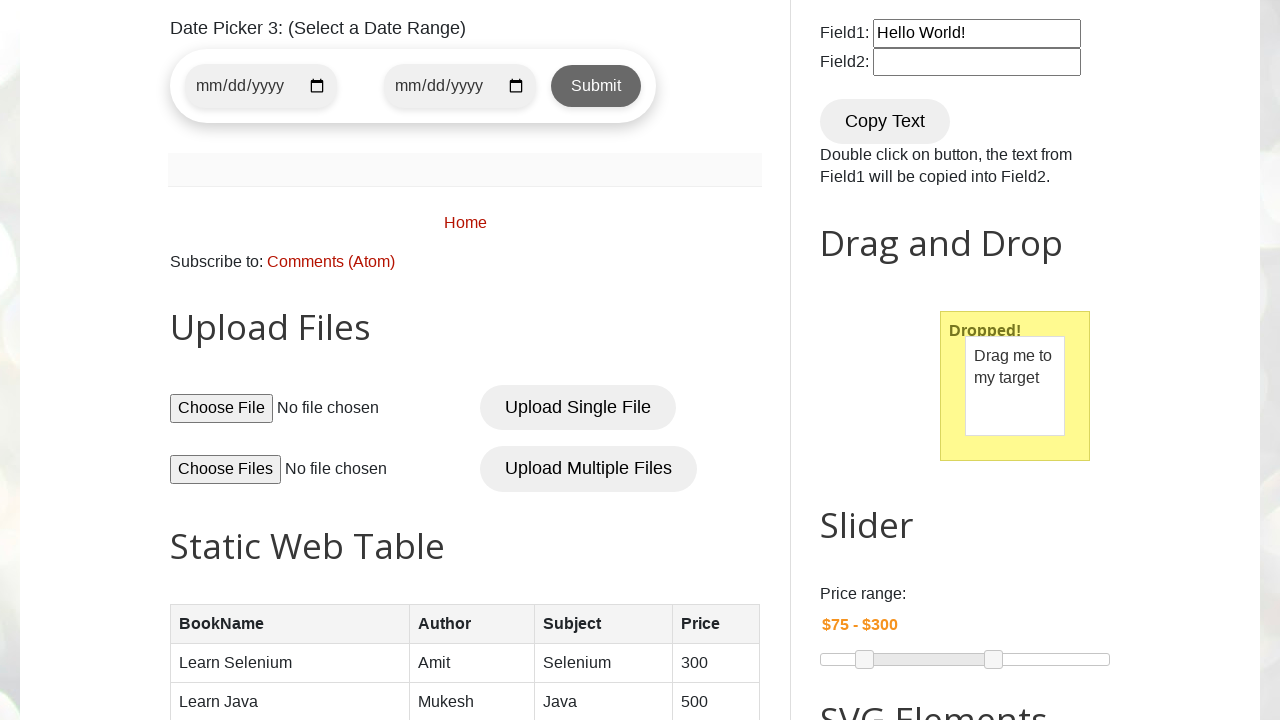